Tests a math calculation form by reading two numbers, calculating their sum, selecting the result from a dropdown, and submitting the form

Starting URL: http://suninjuly.github.io/selects2.html

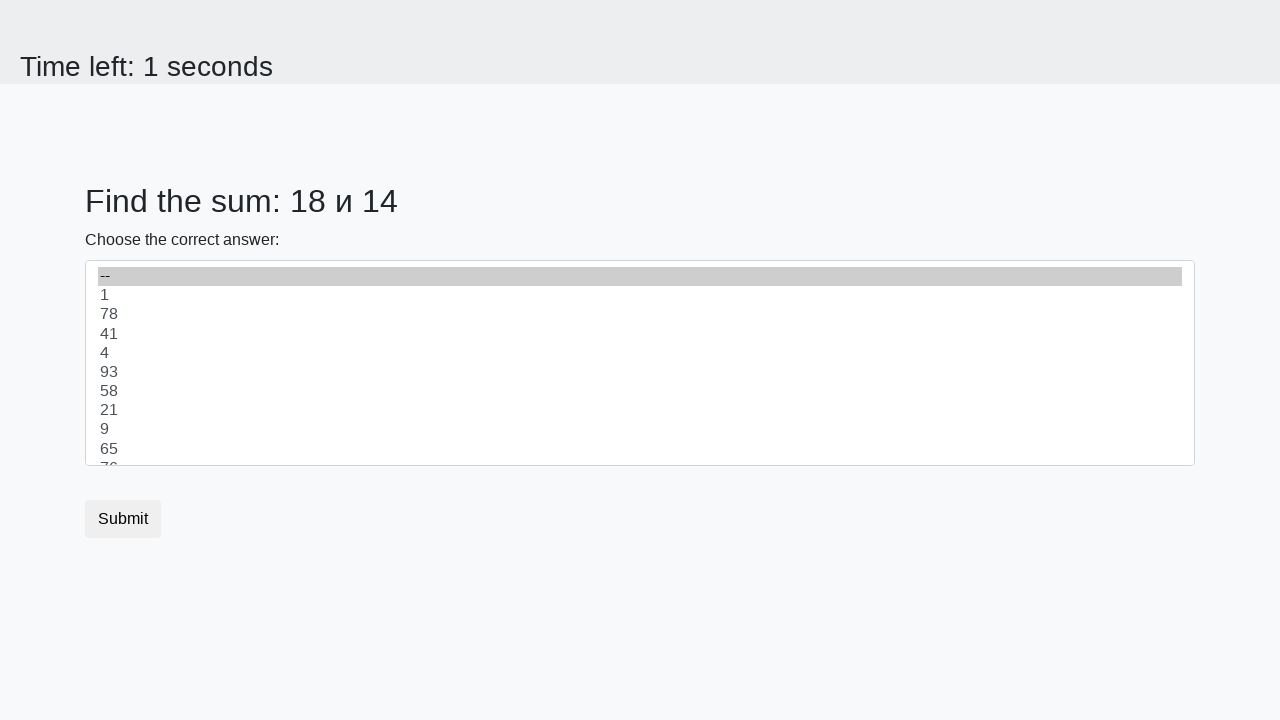

Retrieved first number from #num1 element
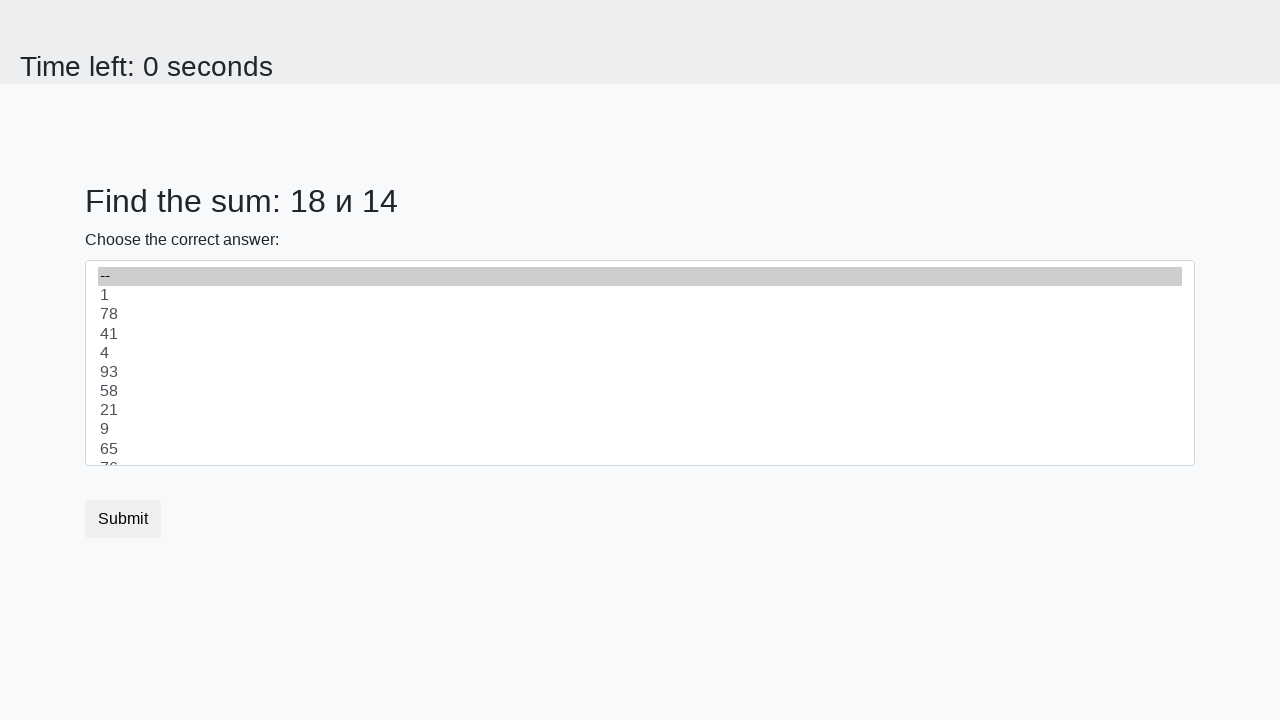

Retrieved second number from #num2 element
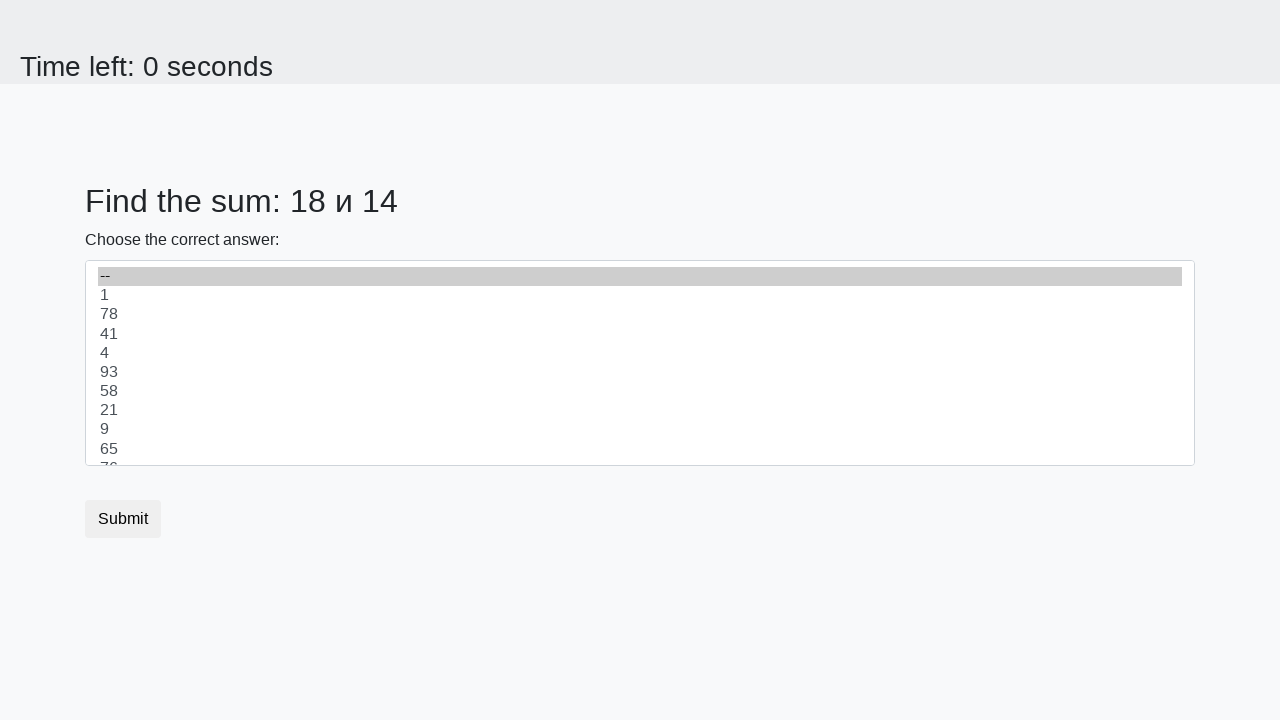

Calculated sum: 18 + 14 = 32
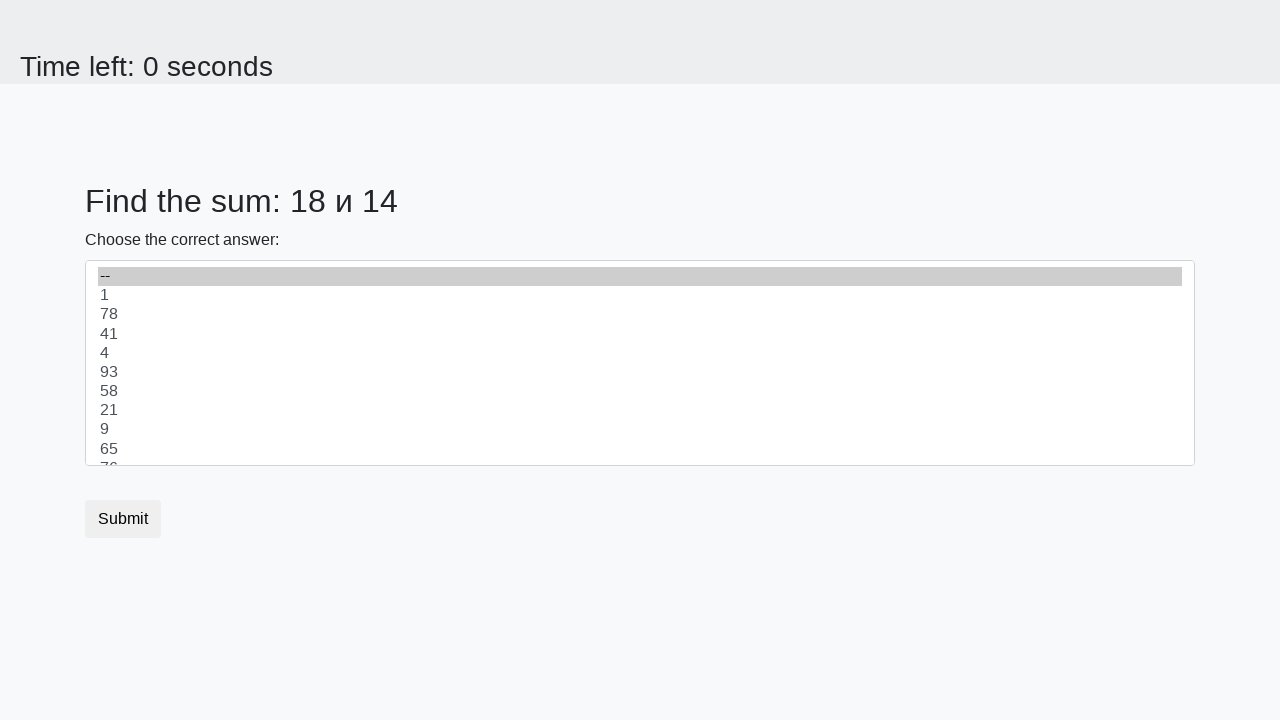

Selected calculated sum 32 from dropdown on #dropdown
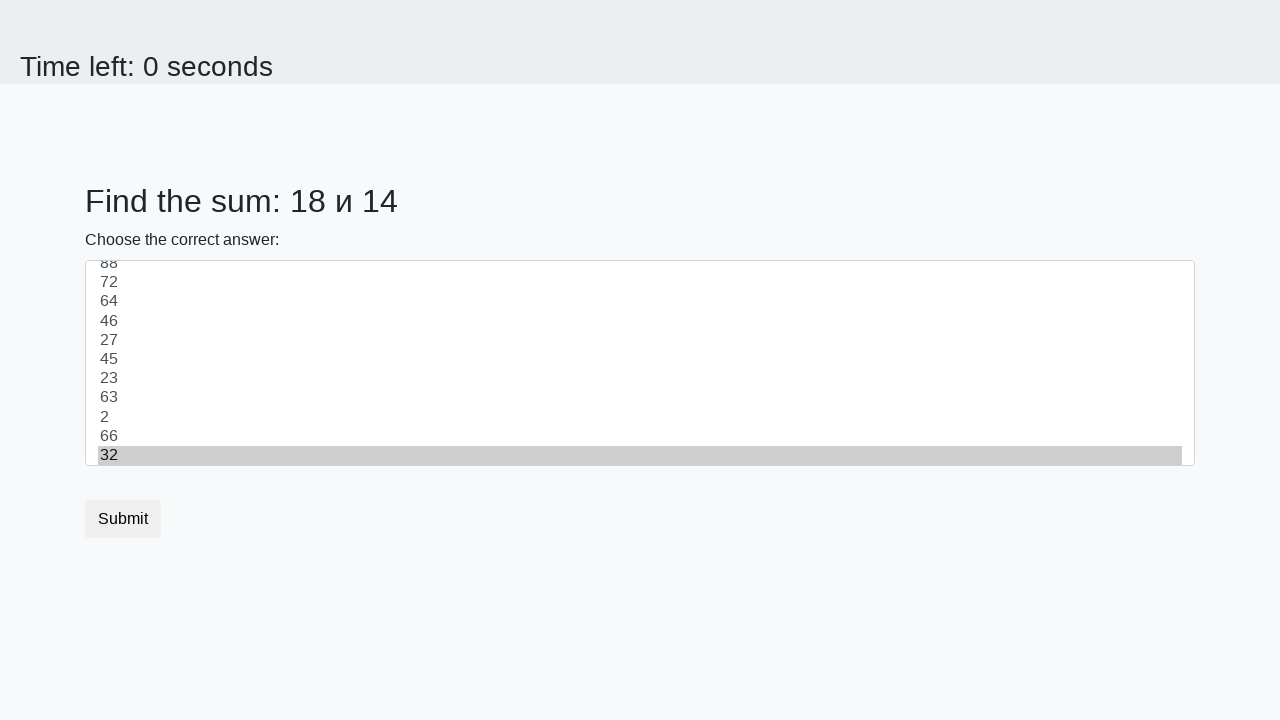

Clicked submit button to submit form at (123, 519) on button.btn
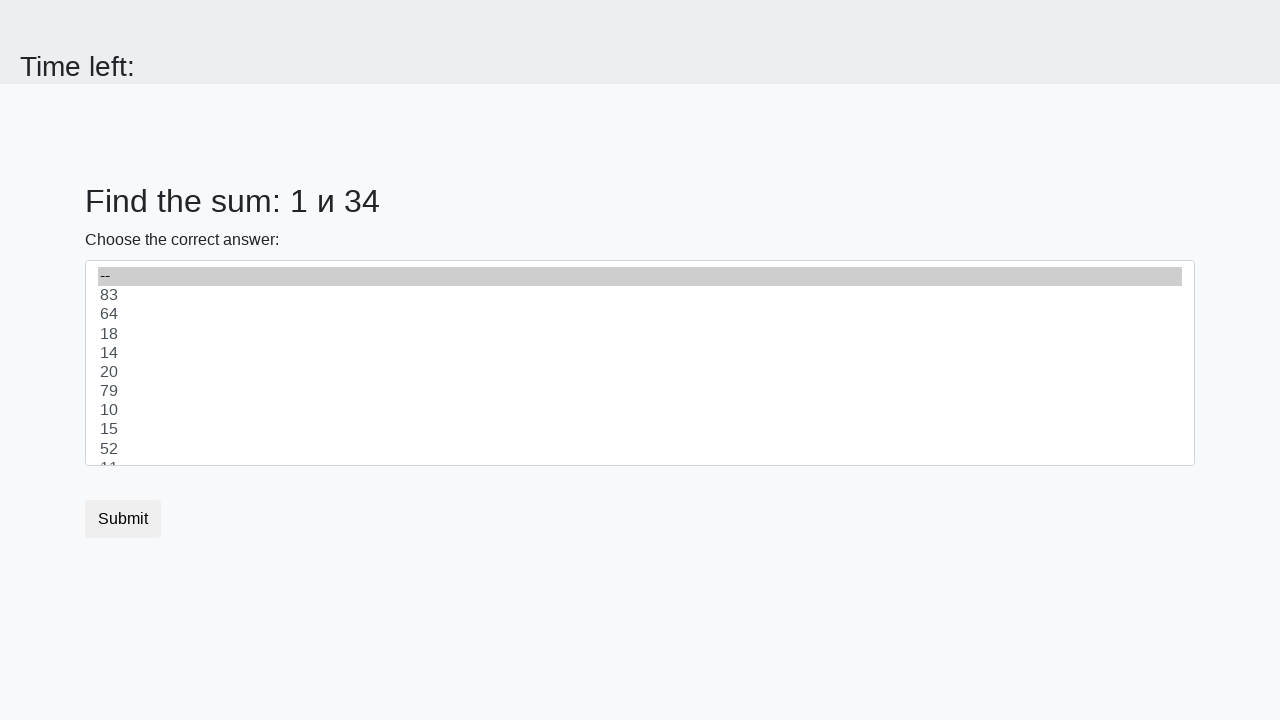

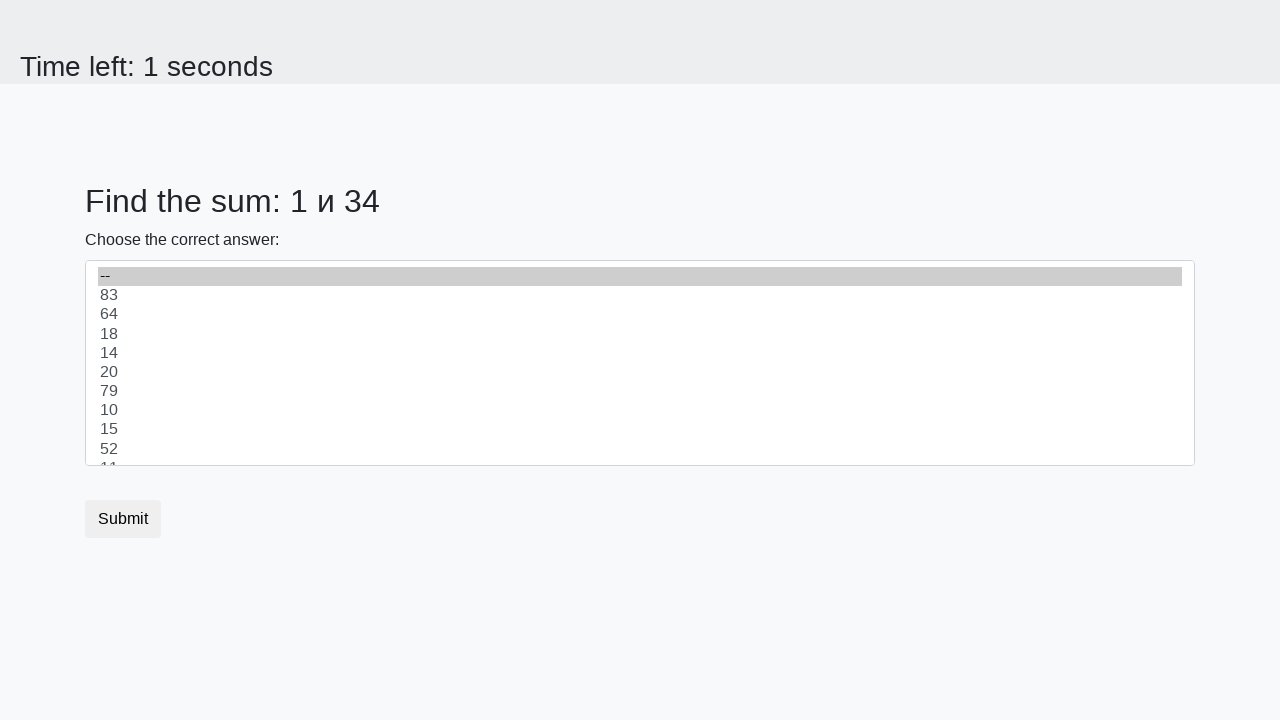